Tests invalid login behavior on SauceDemo by attempting to login with a locked out user account and verifying the error handling

Starting URL: https://www.saucedemo.com/

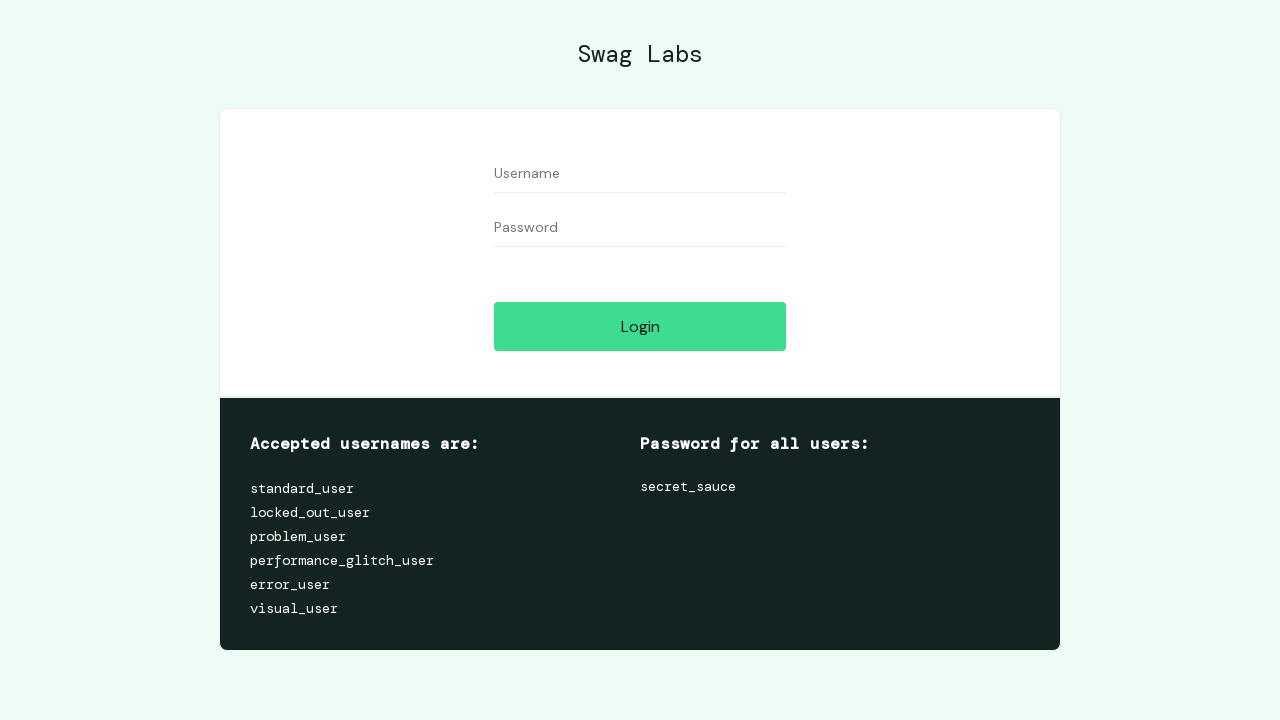

Filled username field with locked_out_user account on #user-name
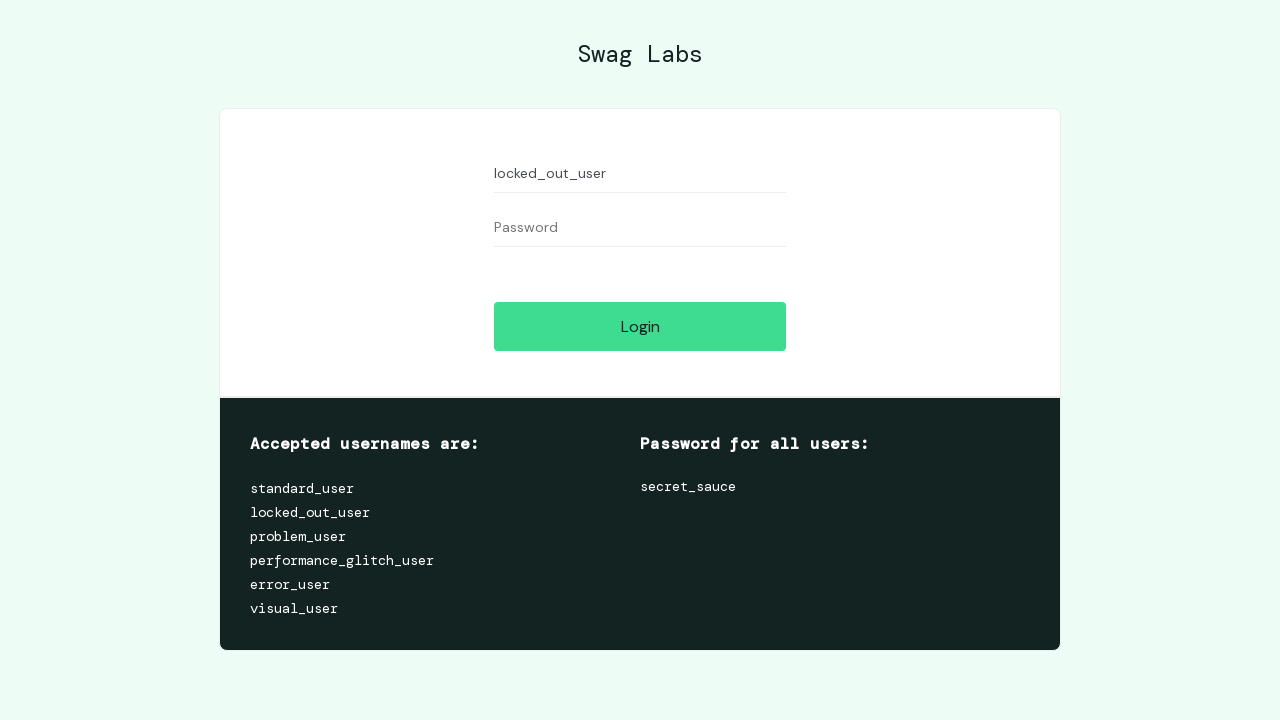

Filled password field with secret_sauce on #password
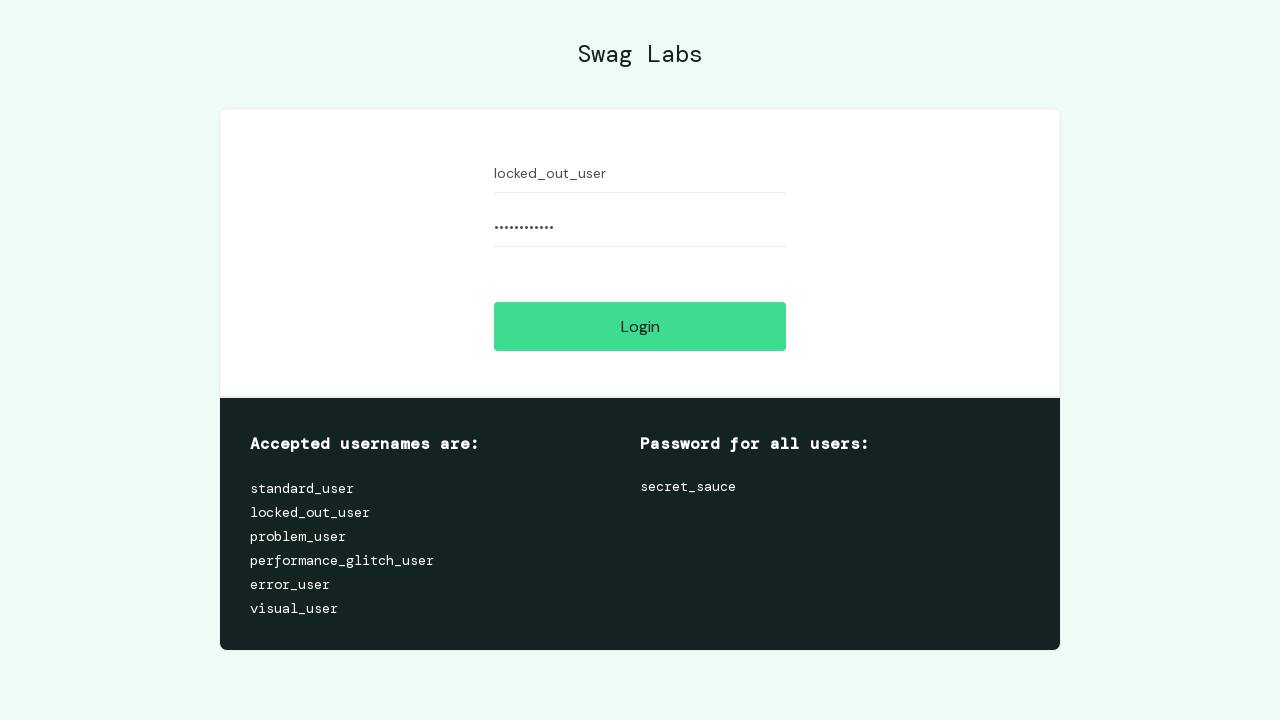

Clicked login button to attempt authentication with locked out user at (640, 326) on #login-button
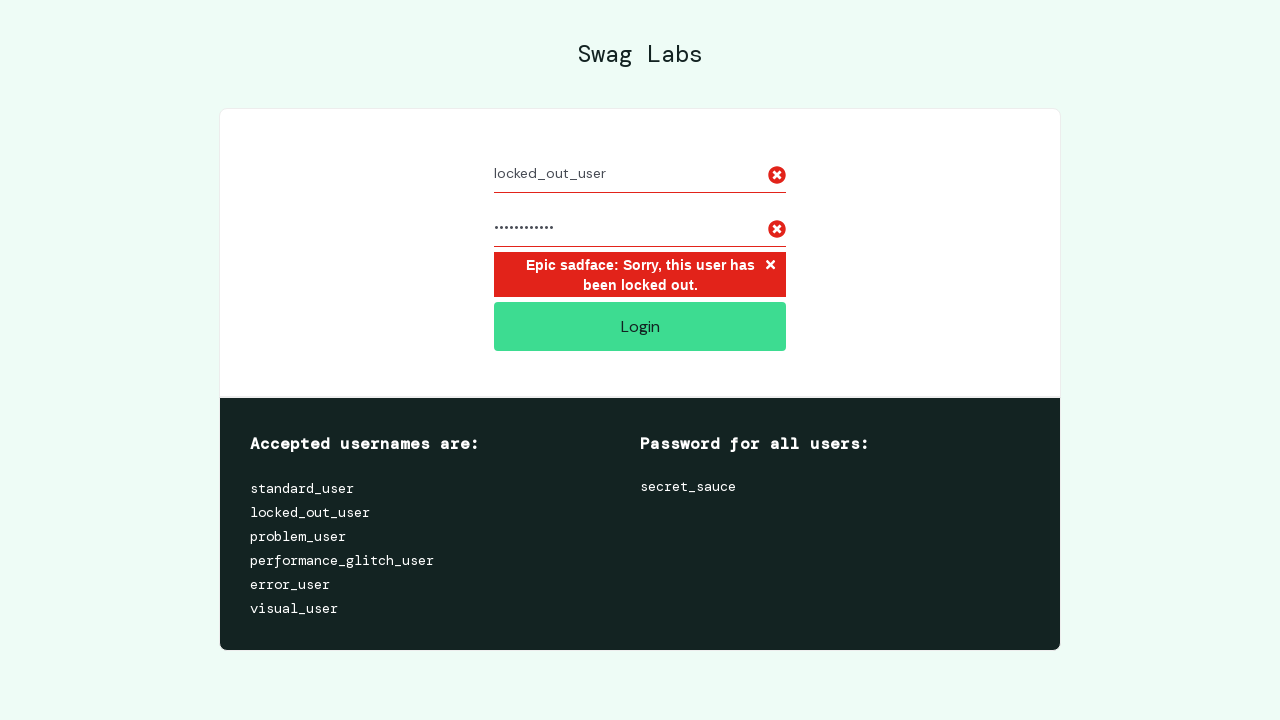

Waited for network idle to verify error handling response
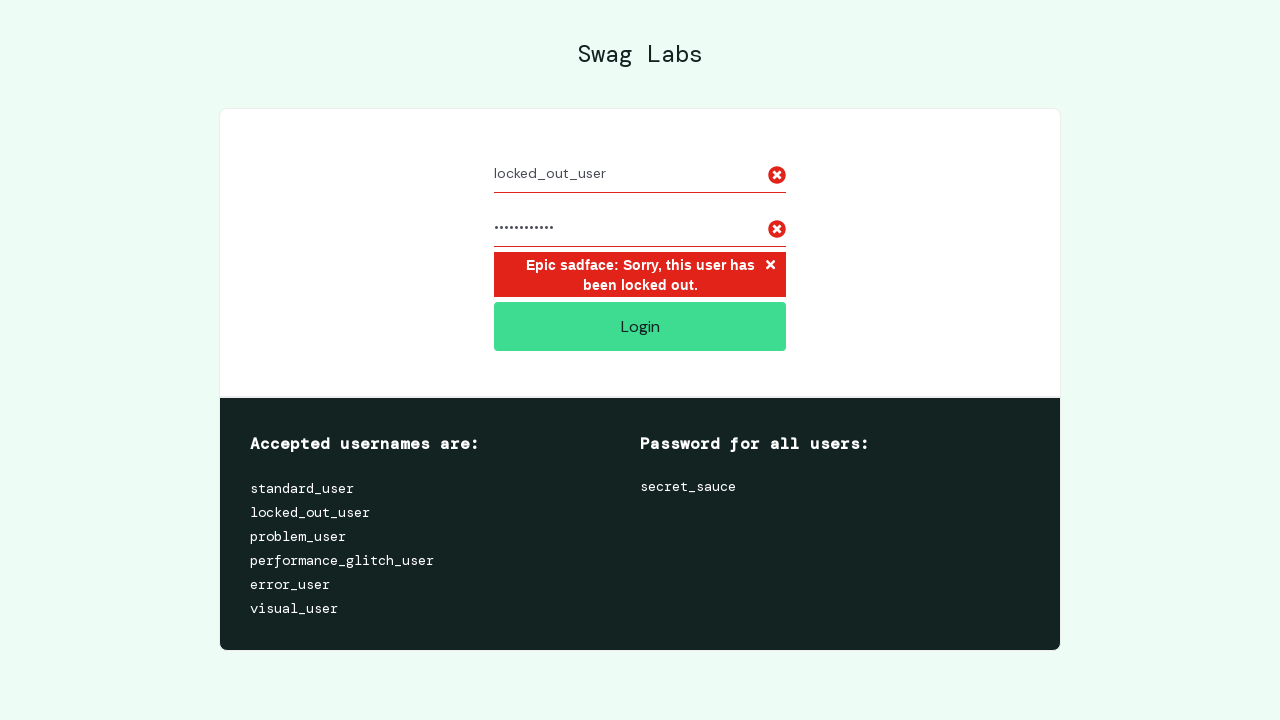

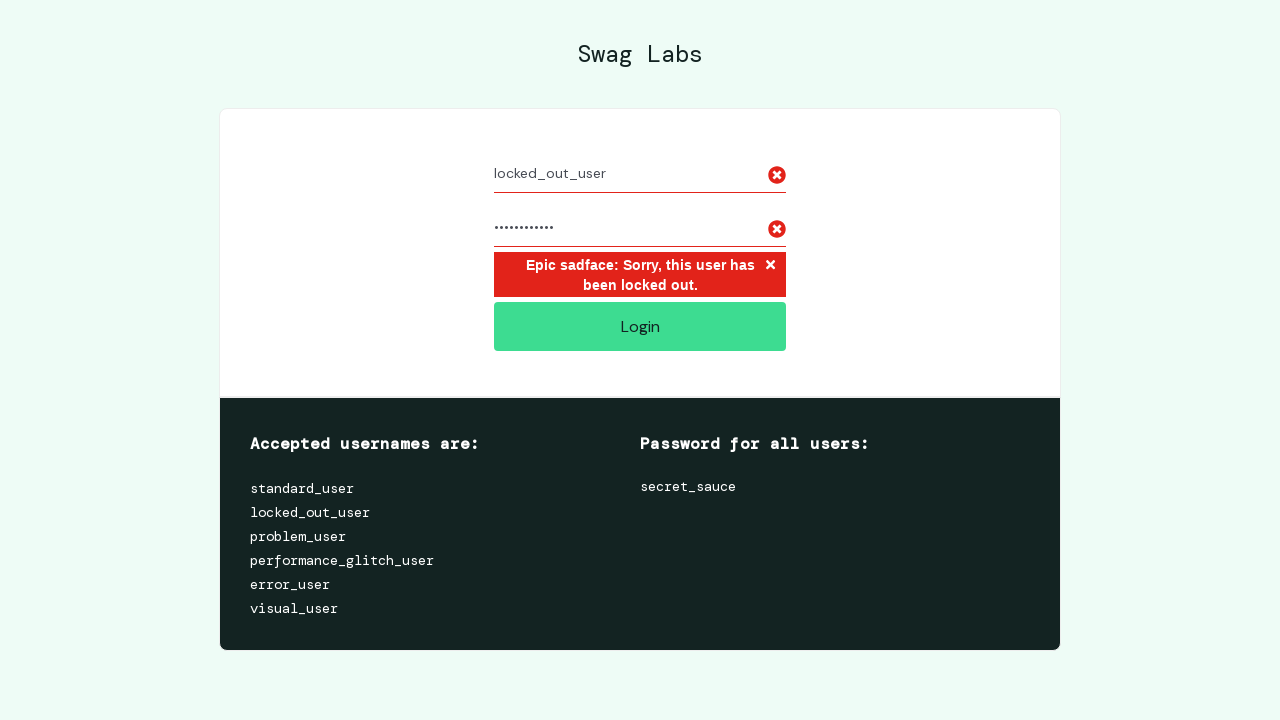